Tests React Semantic UI dropdown by selecting different user names and verifying they are displayed

Starting URL: https://react.semantic-ui.com/maximize/dropdown-example-selection/

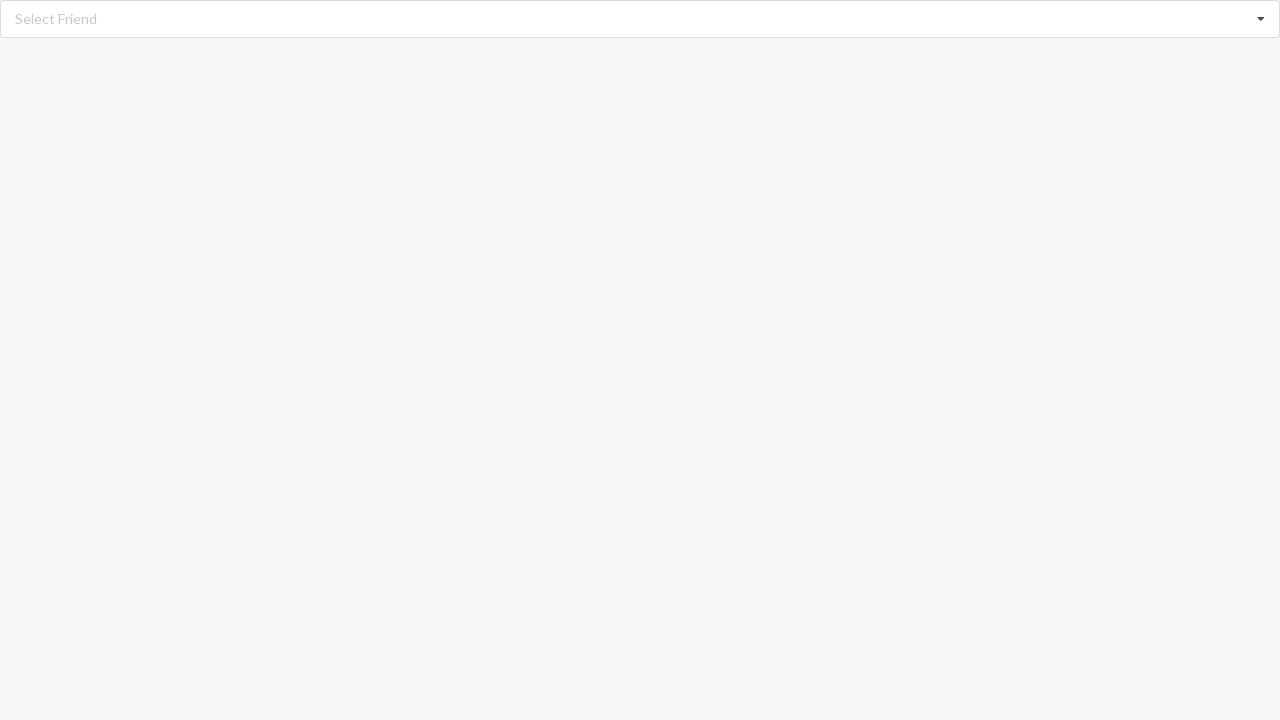

Clicked dropdown icon to open menu at (1261, 19) on xpath=//i[@class='dropdown icon']
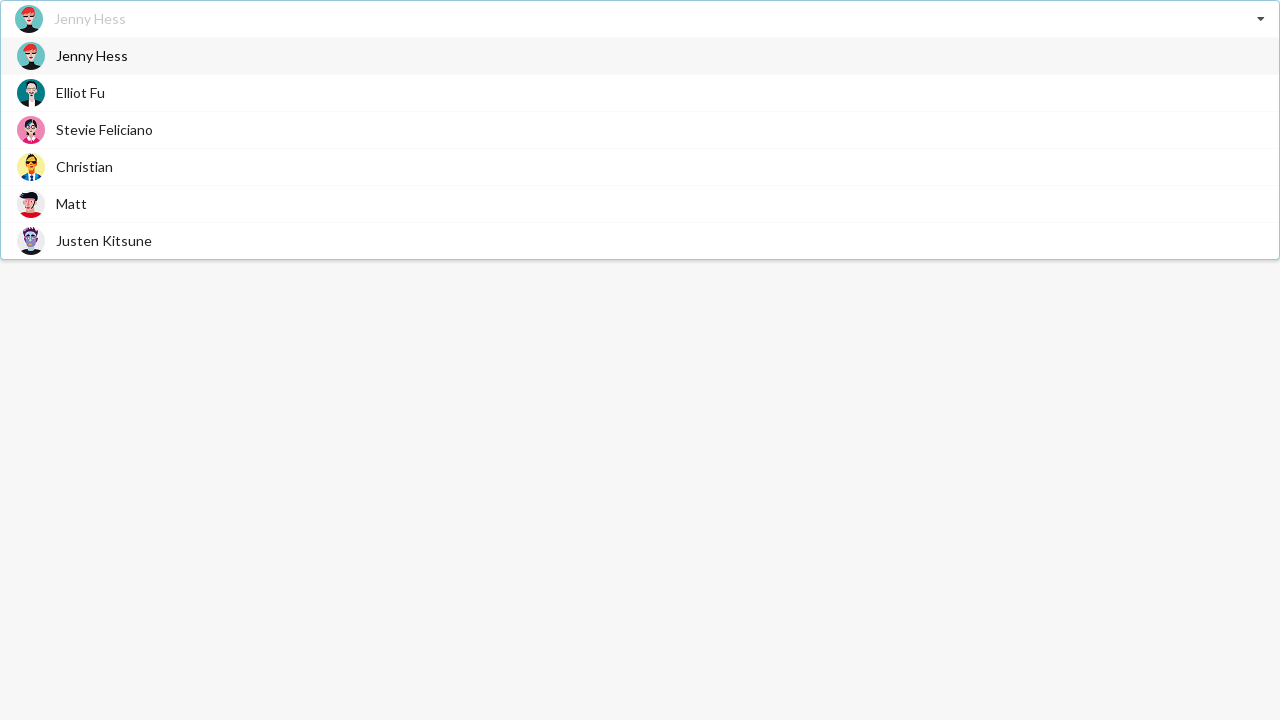

Selected 'Jenny Hess' from dropdown at (92, 56) on xpath=//div[@role='option']//span[text()='Jenny Hess']
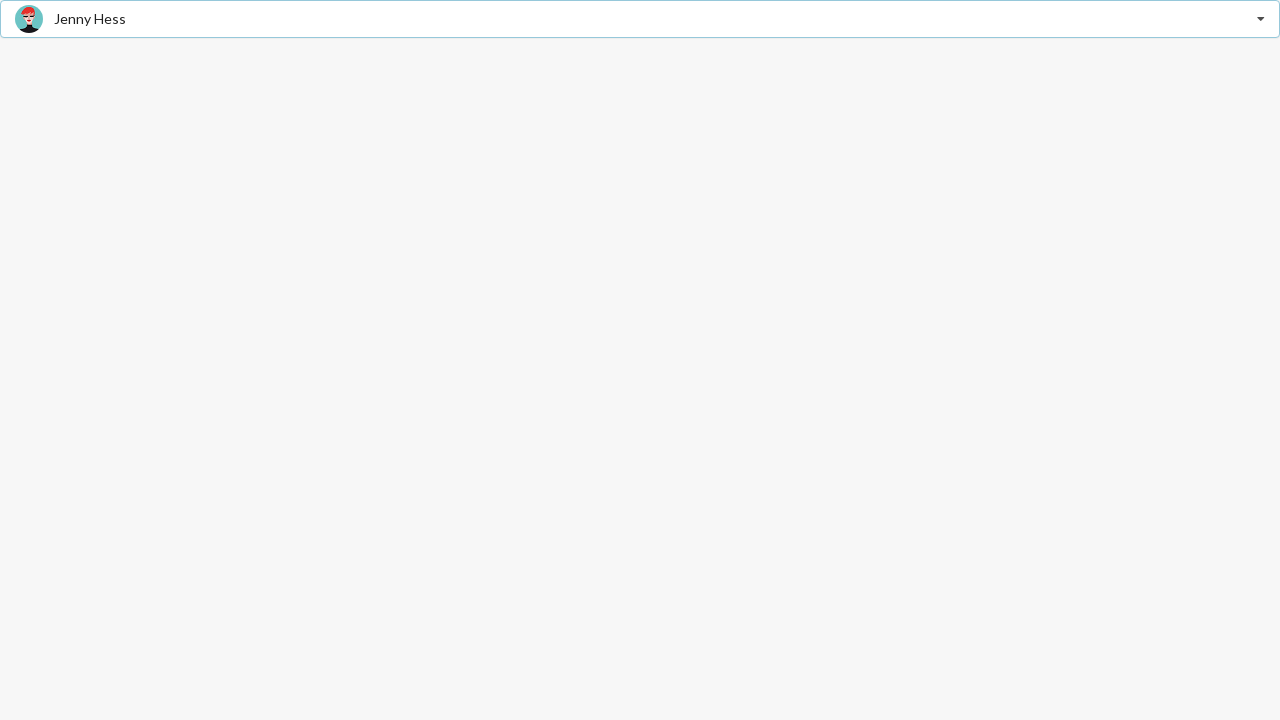

Verified 'Jenny Hess' is displayed as selected
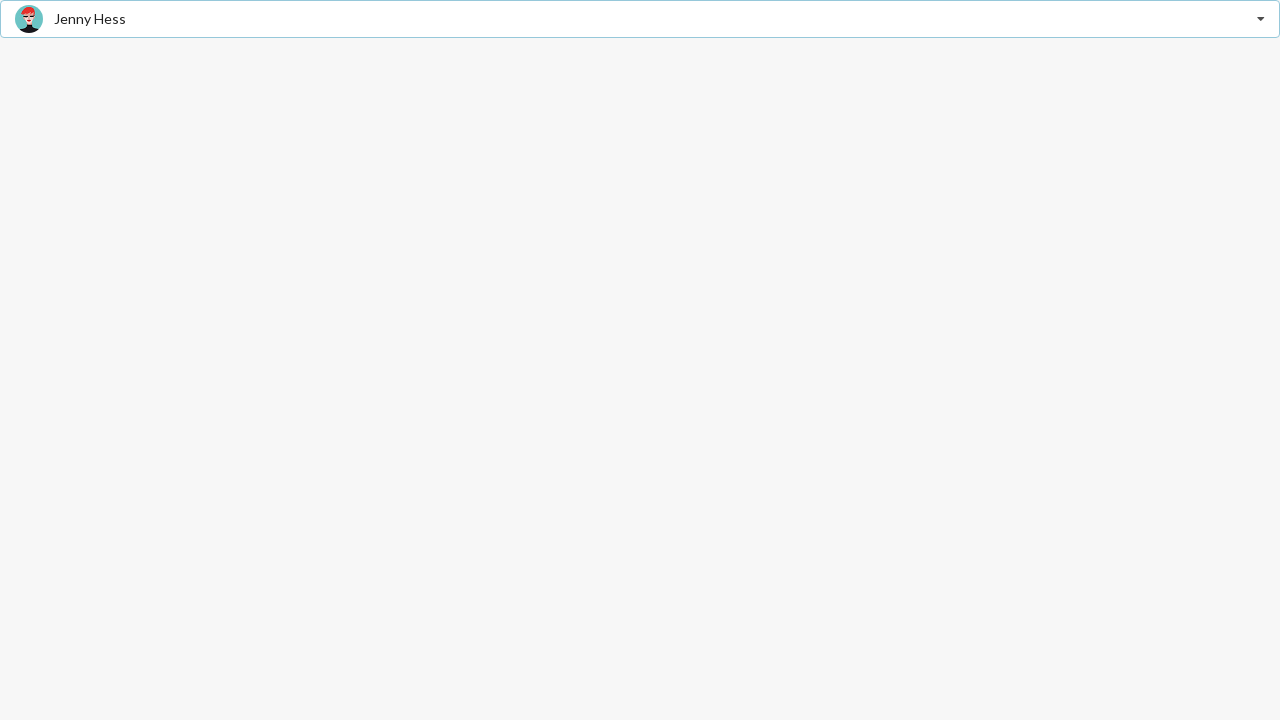

Clicked dropdown icon to open menu at (1261, 19) on xpath=//i[@class='dropdown icon']
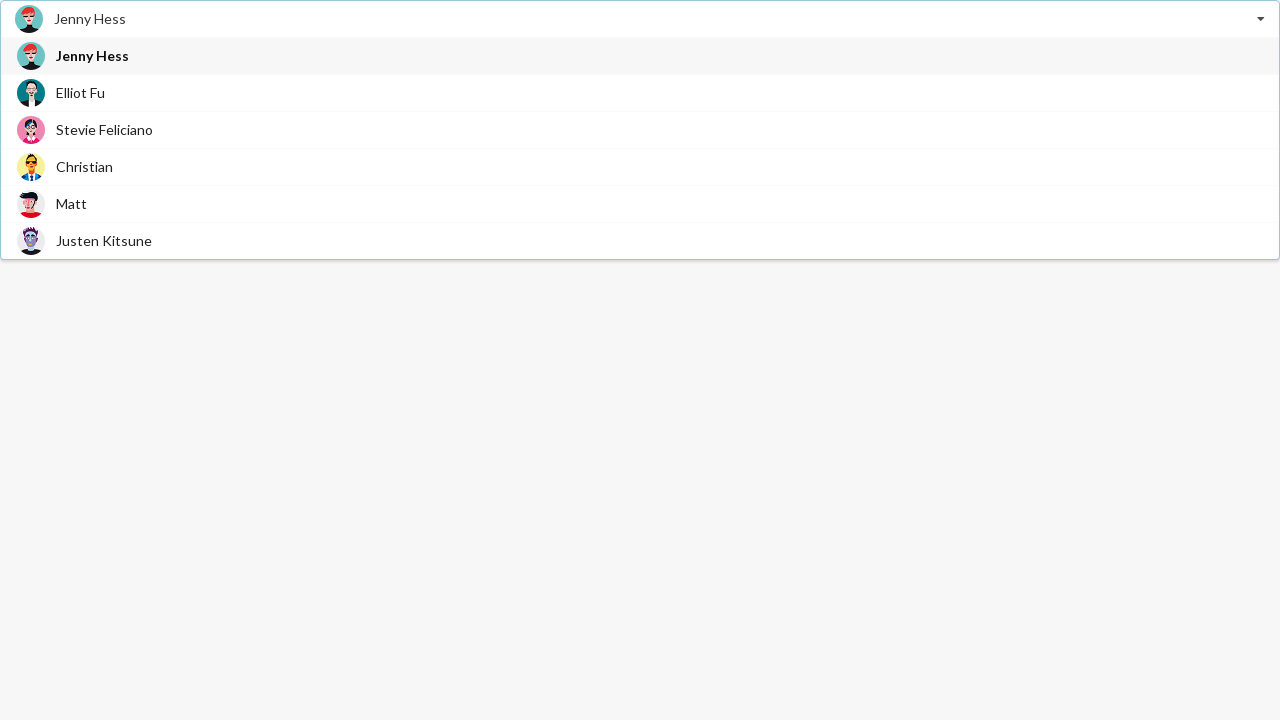

Selected 'Justen Kitsune' from dropdown at (104, 240) on xpath=//div[@role='option']//span[text()='Justen Kitsune']
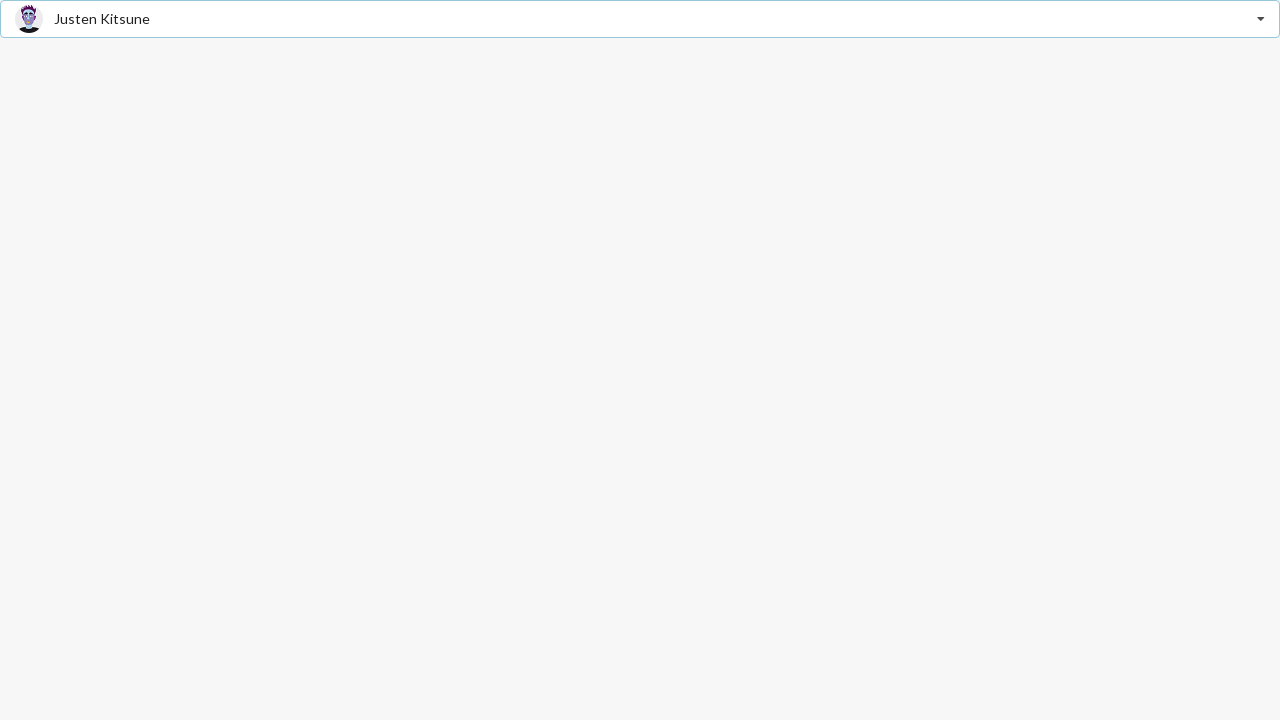

Verified 'Justen Kitsune' is displayed as selected
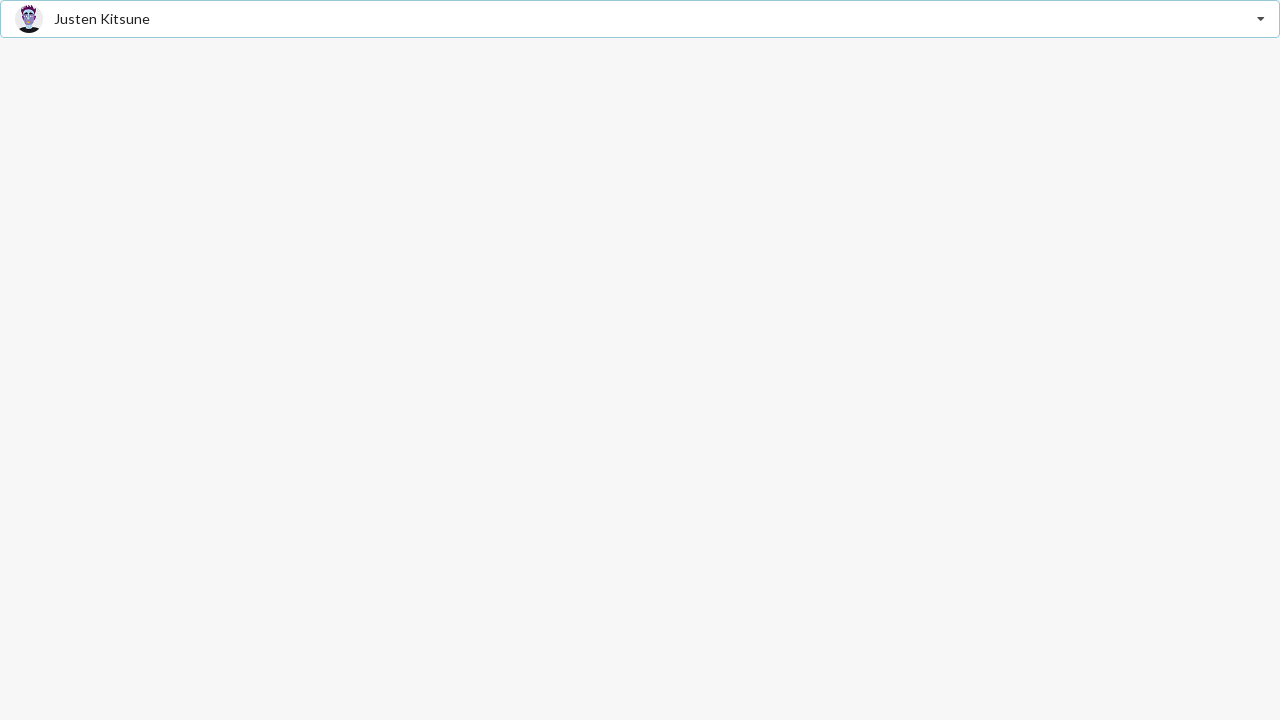

Clicked dropdown icon to open menu at (1261, 19) on xpath=//i[@class='dropdown icon']
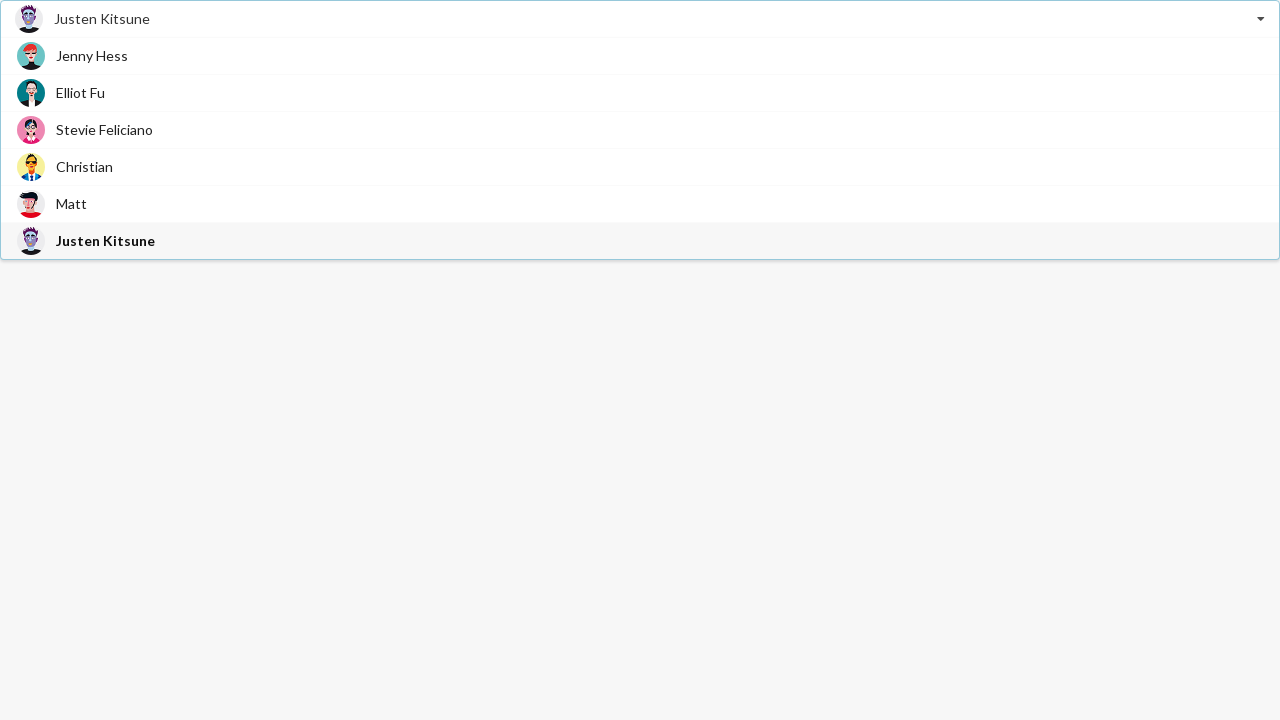

Selected 'Christian' from dropdown at (84, 166) on xpath=//div[@role='option']//span[text()='Christian']
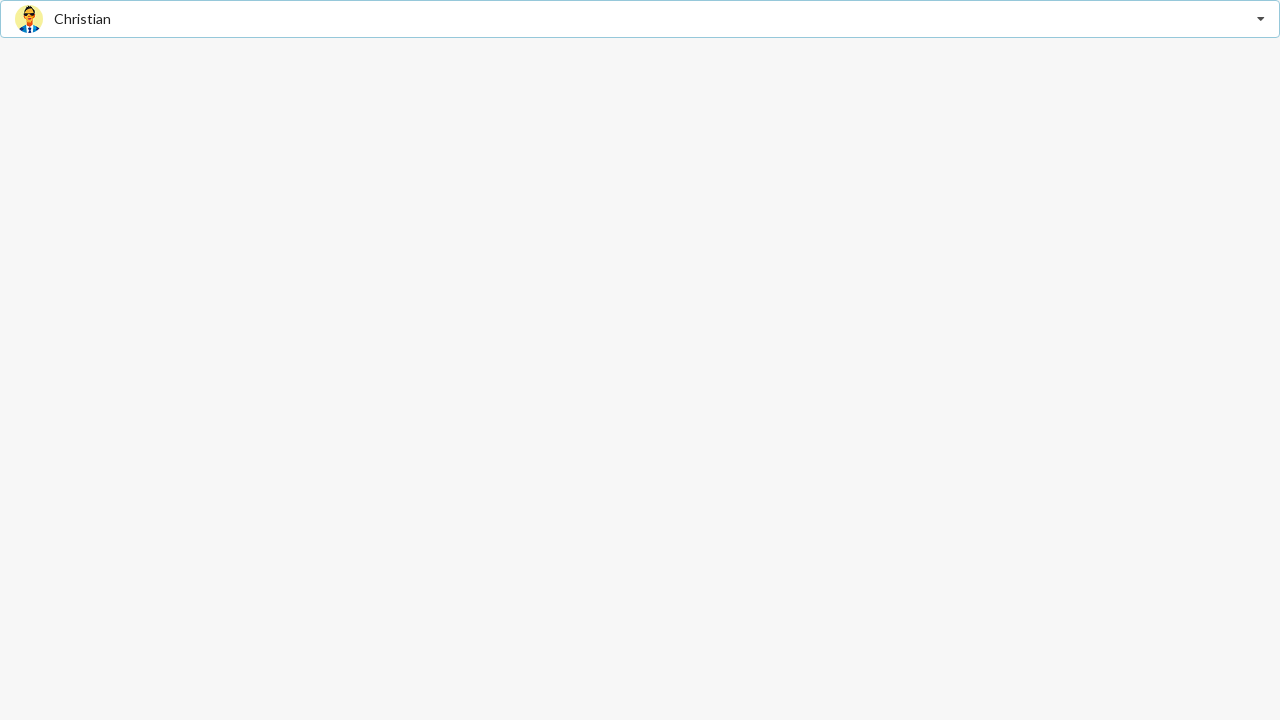

Verified 'Christian' is displayed as selected
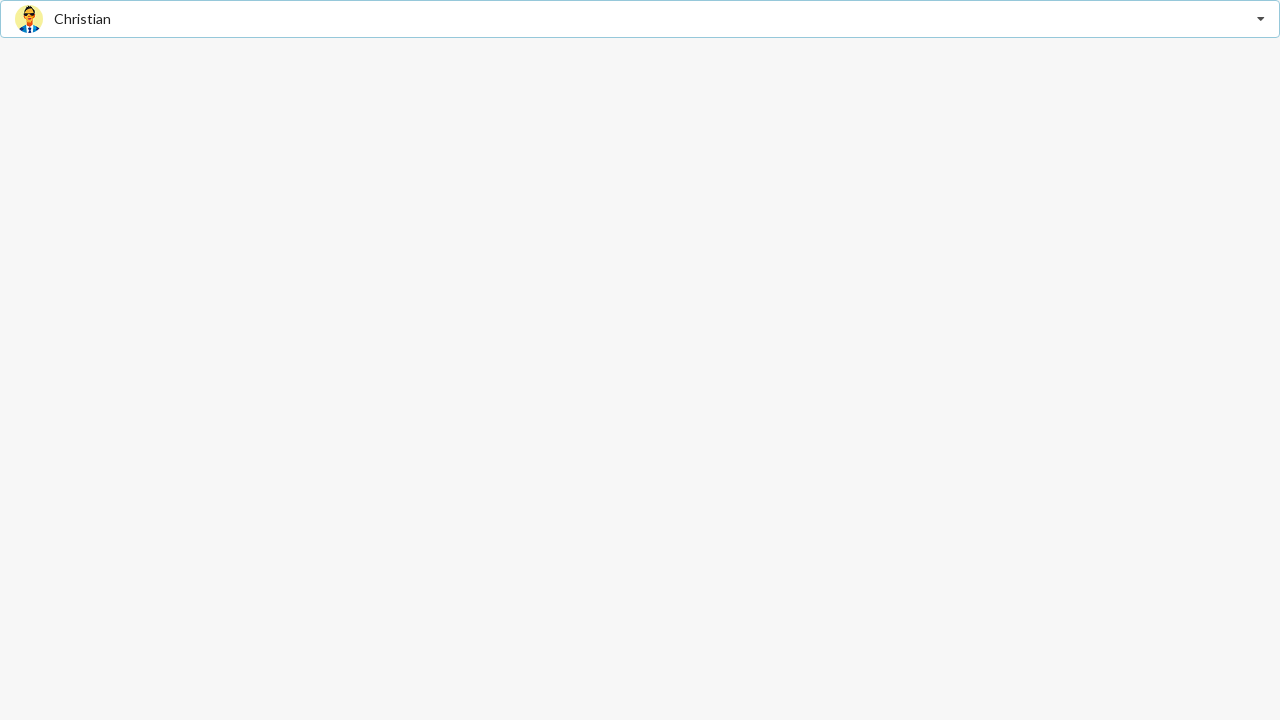

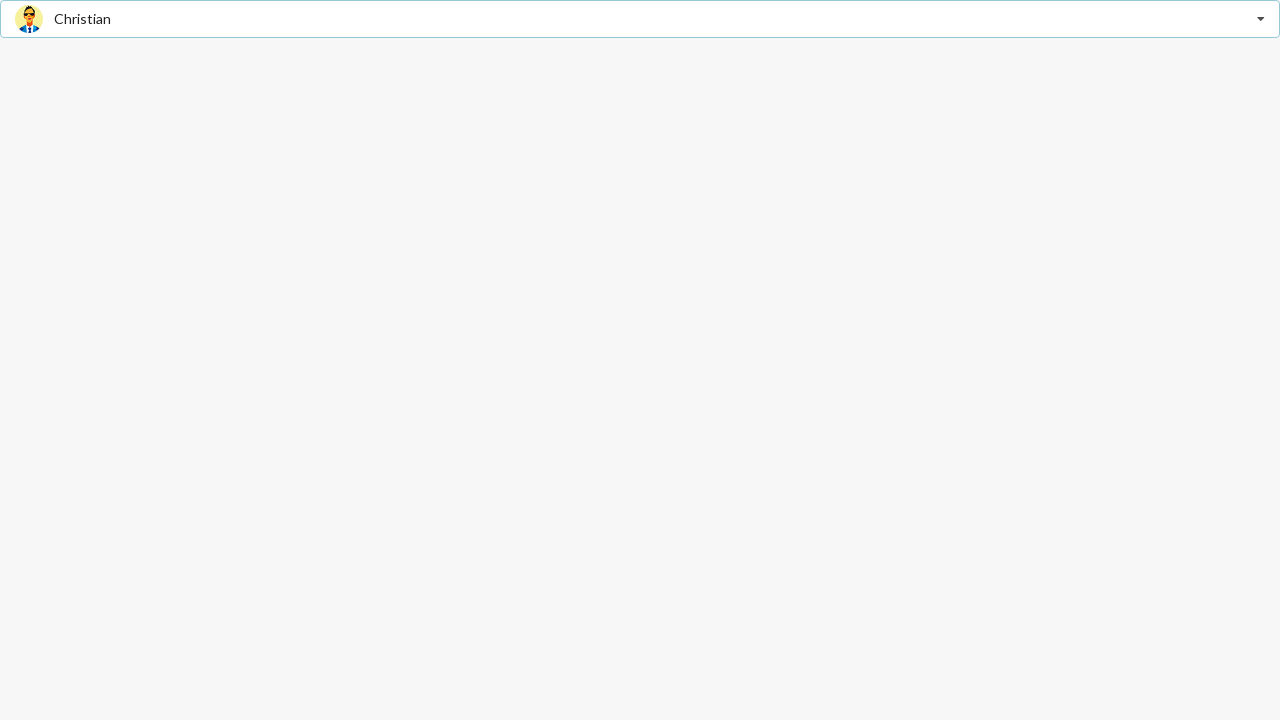